Navigates through Steam's support section by clicking on support link, then accessing help options

Starting URL: https://store.steampowered.com/

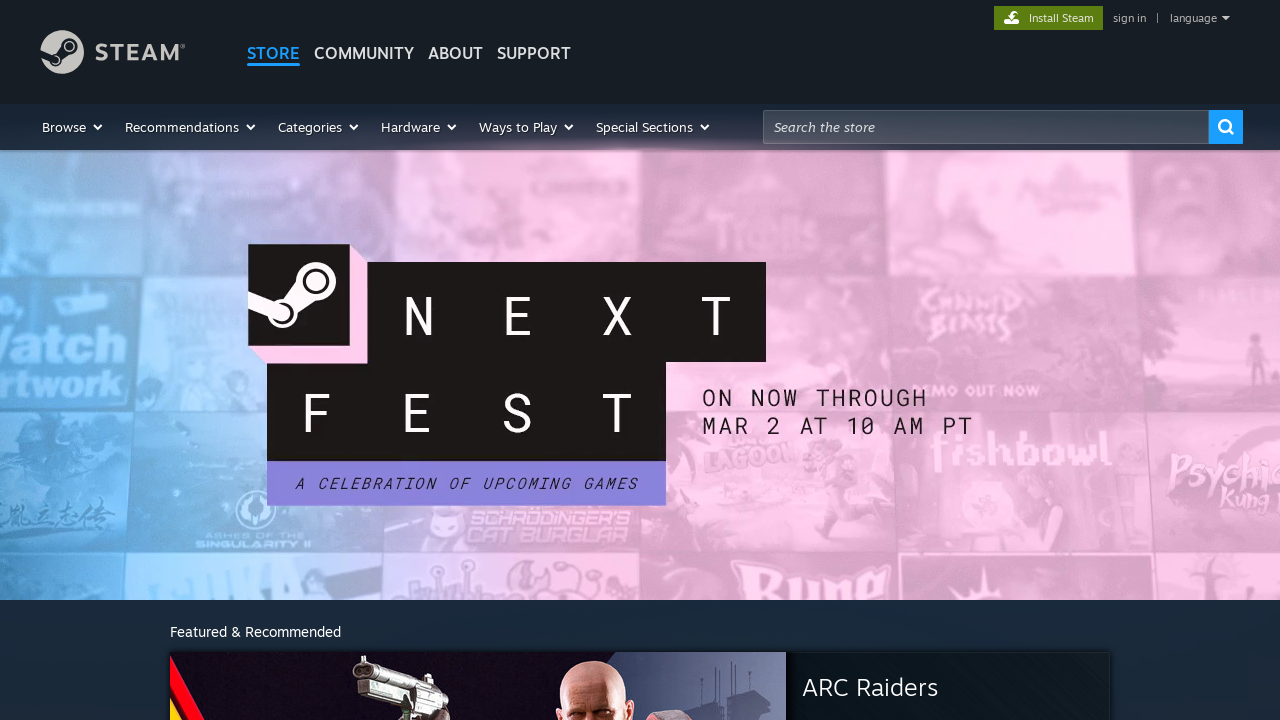

Clicked Support link in Steam header at (534, 34) on xpath=//*[@id="global_header"]/div/div[2]/a[4]
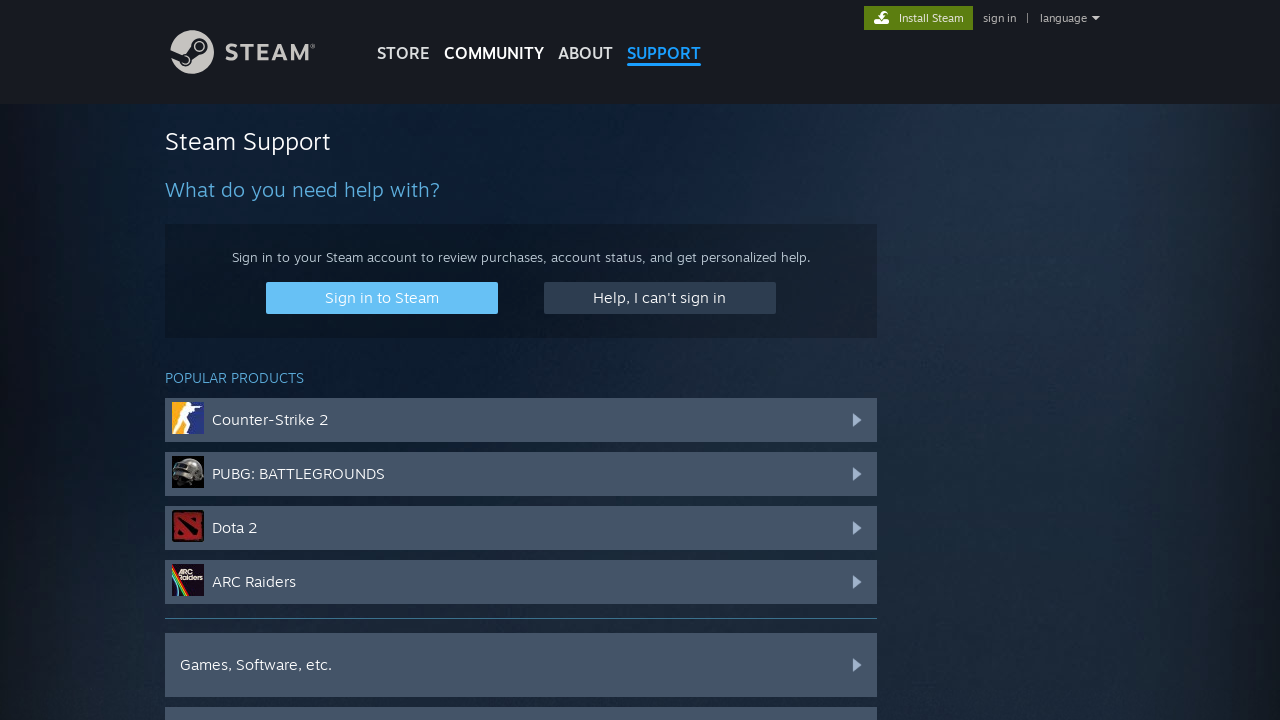

Clicked first help option in support section at (522, 420) on xpath=//*[@id="help_home_block"]/a[1]/span
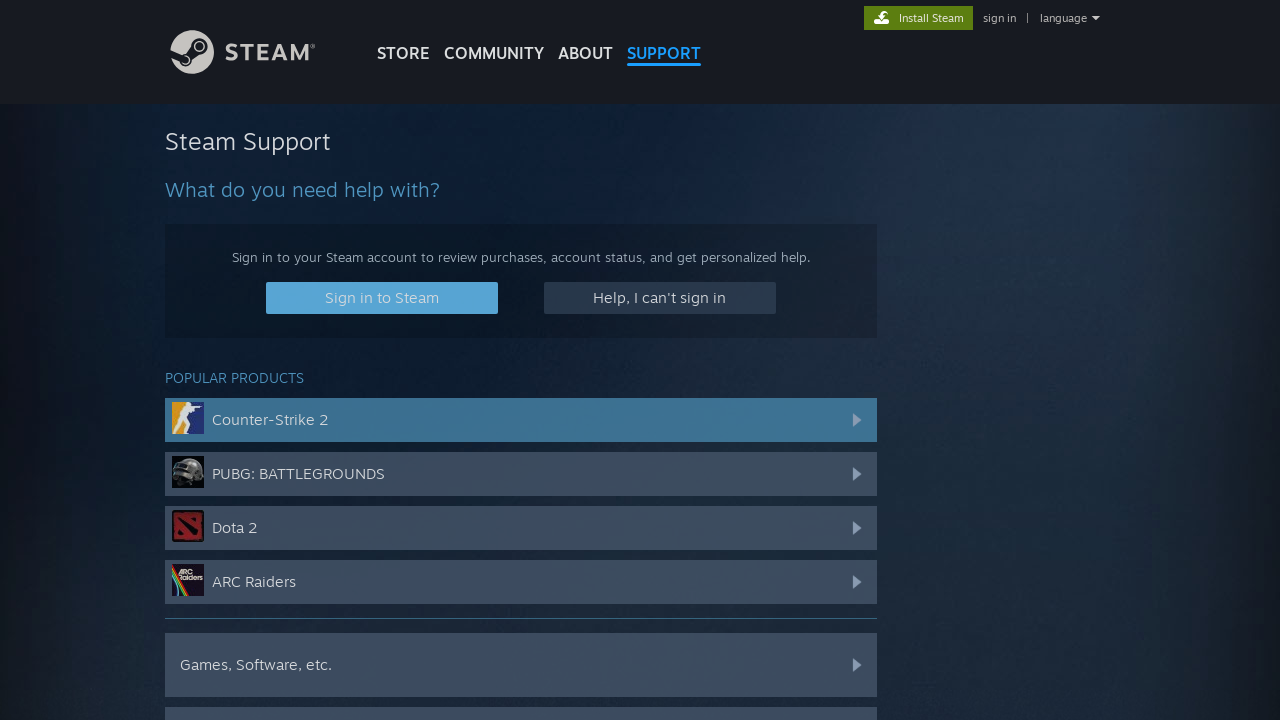

Waited for page to load (2 seconds)
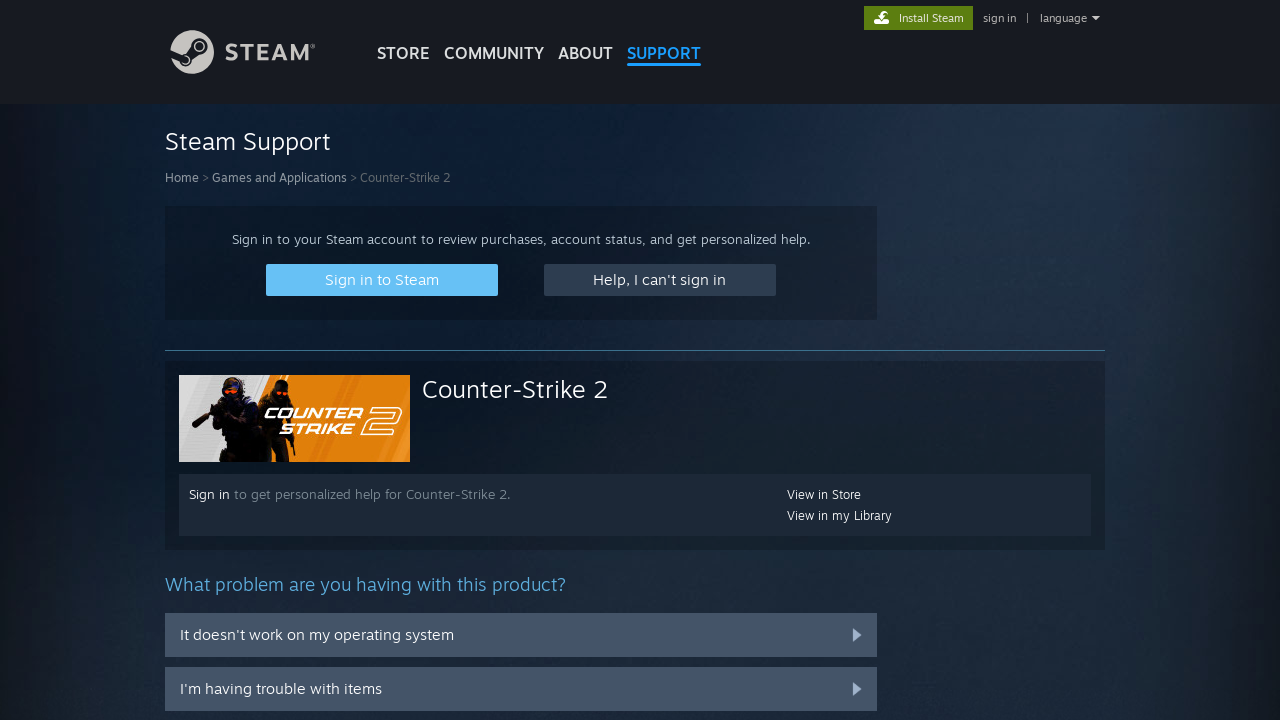

Clicked second wizard option at (521, 635) on xpath=//*[@id="wizard_contents"]/div/a[2]
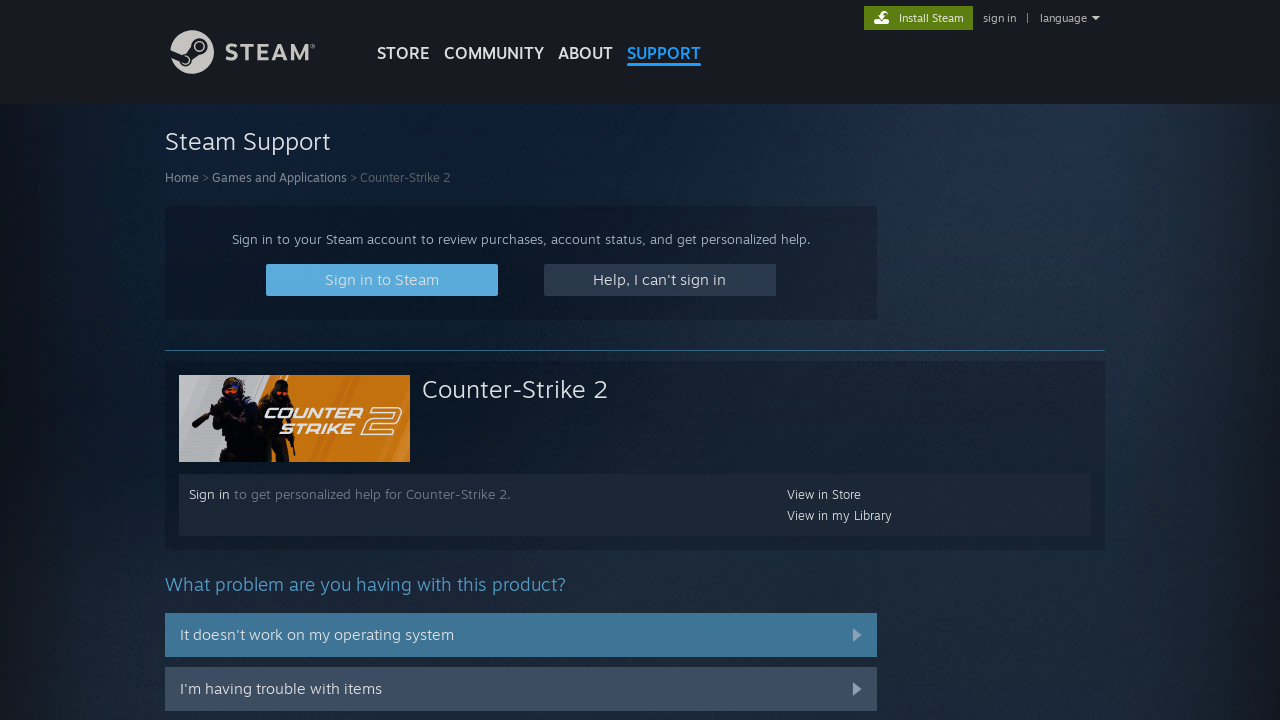

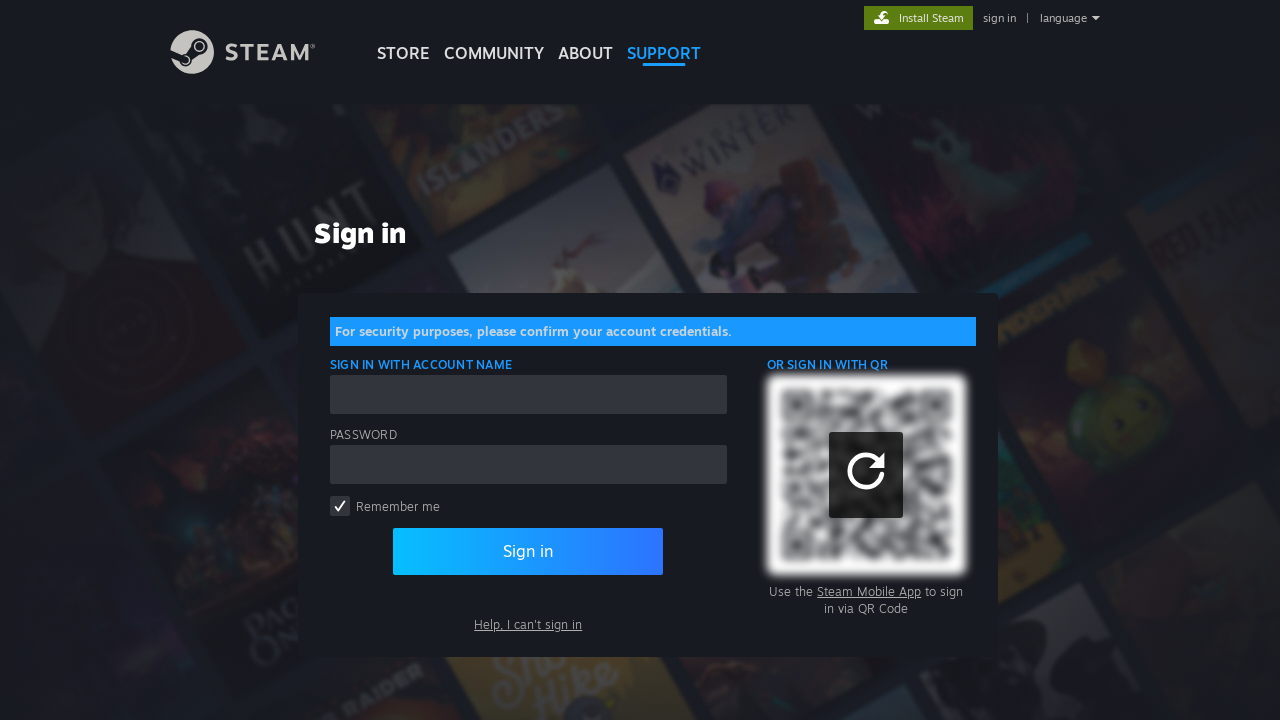